Navigates to an LMS website and clicks on the My Account link to verify the page title

Starting URL: https://alchemy.hguy.co/lms

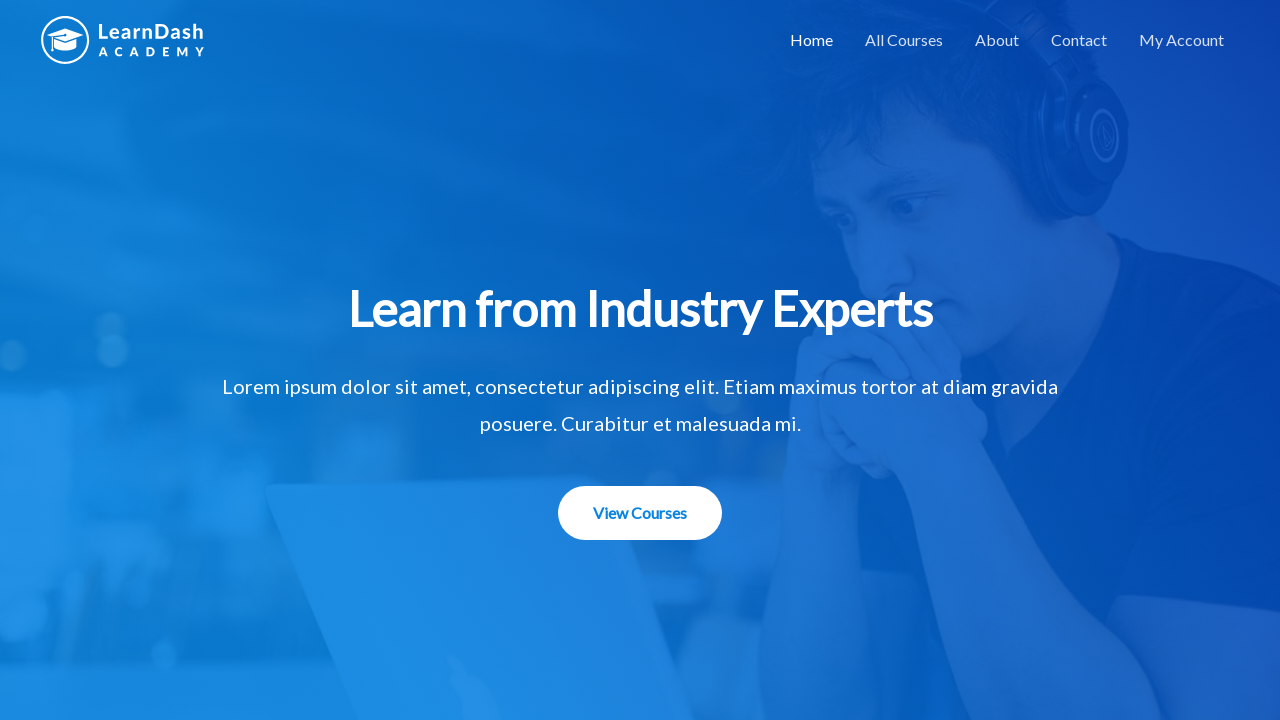

Navigated to LMS website at https://alchemy.hguy.co/lms
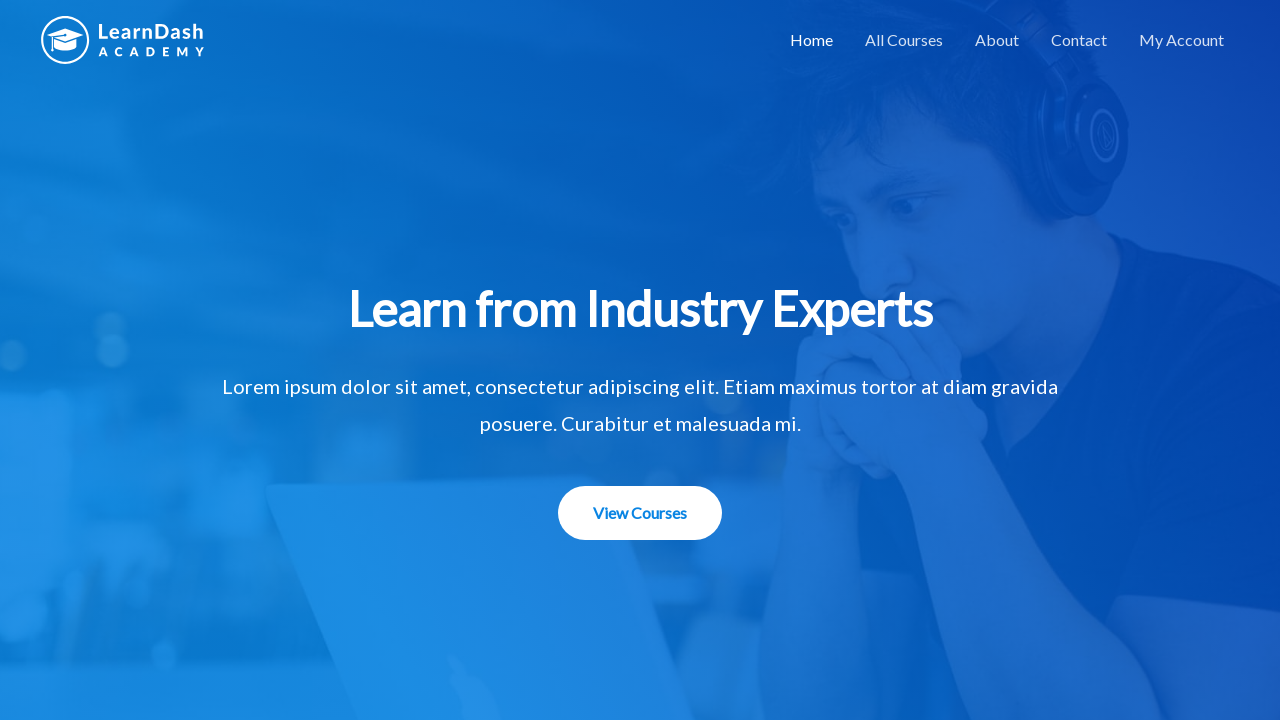

Clicked on My Account link at (1182, 40) on text=My Account
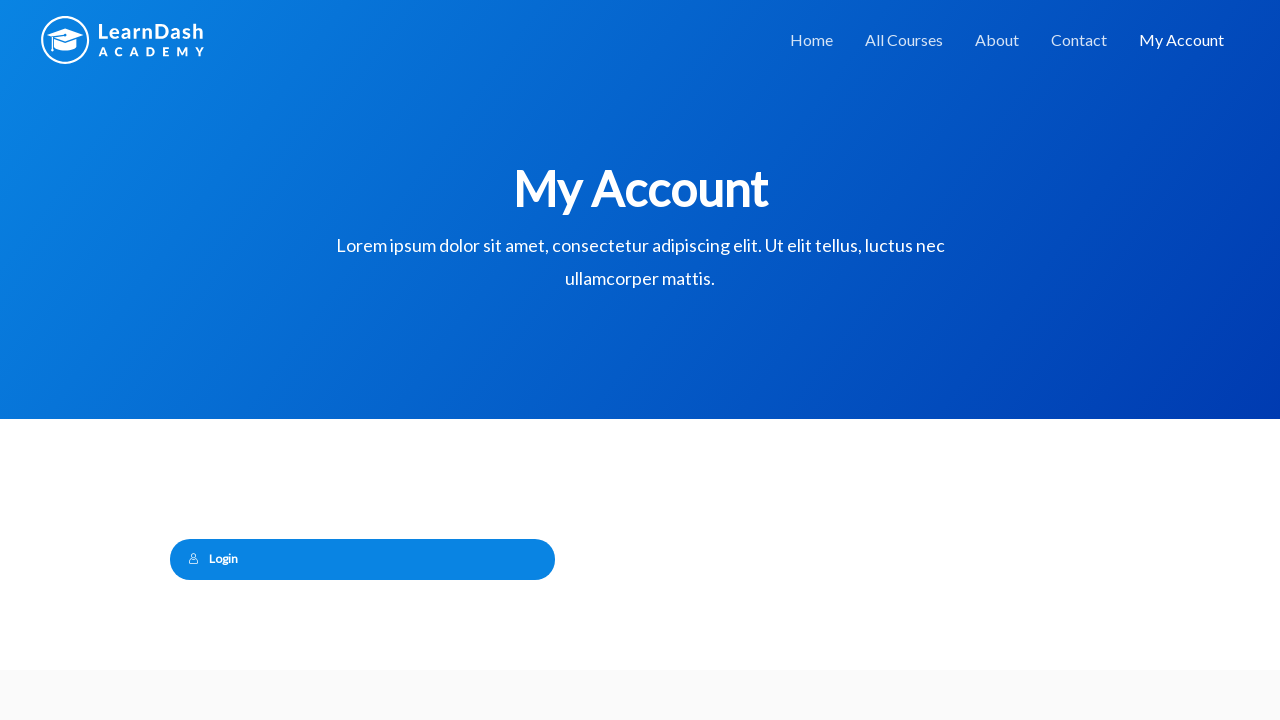

Page navigation completed and network idle
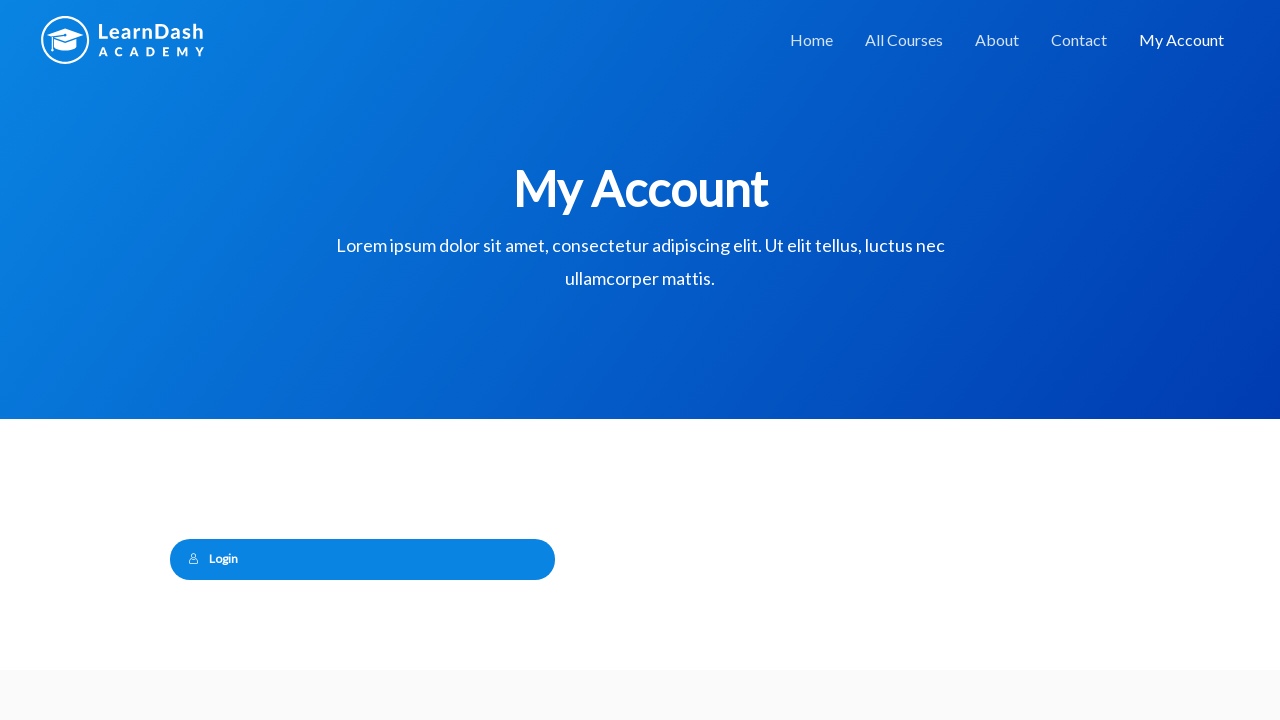

Verified page title is 'My Account – Alchemy LMS'
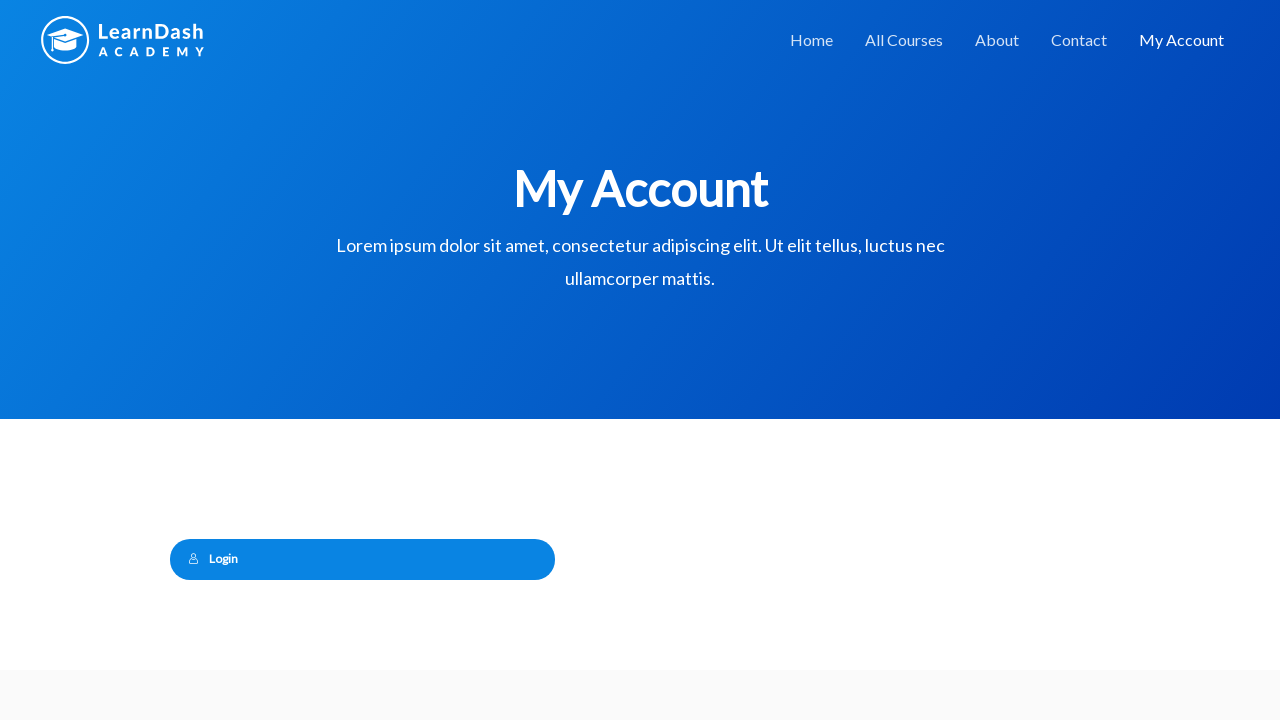

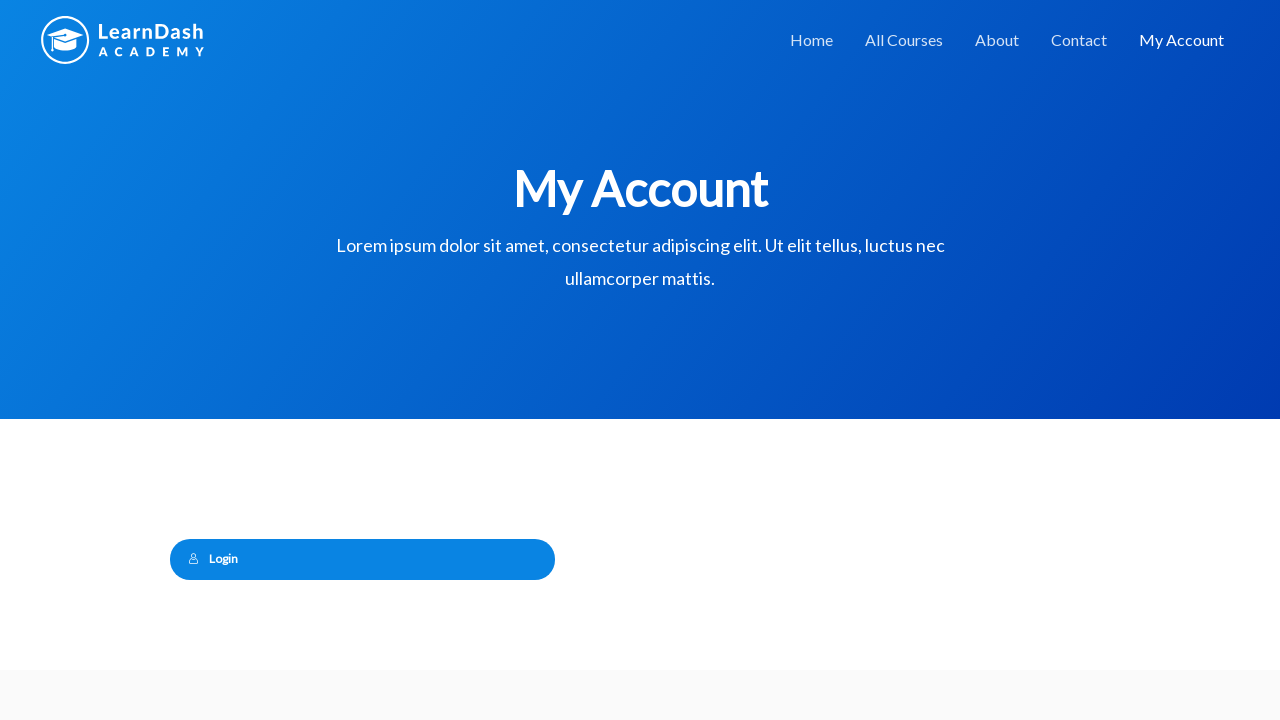